Tests a delayed alert that appears after 5 seconds and accepts it

Starting URL: https://demoqa.com/alerts

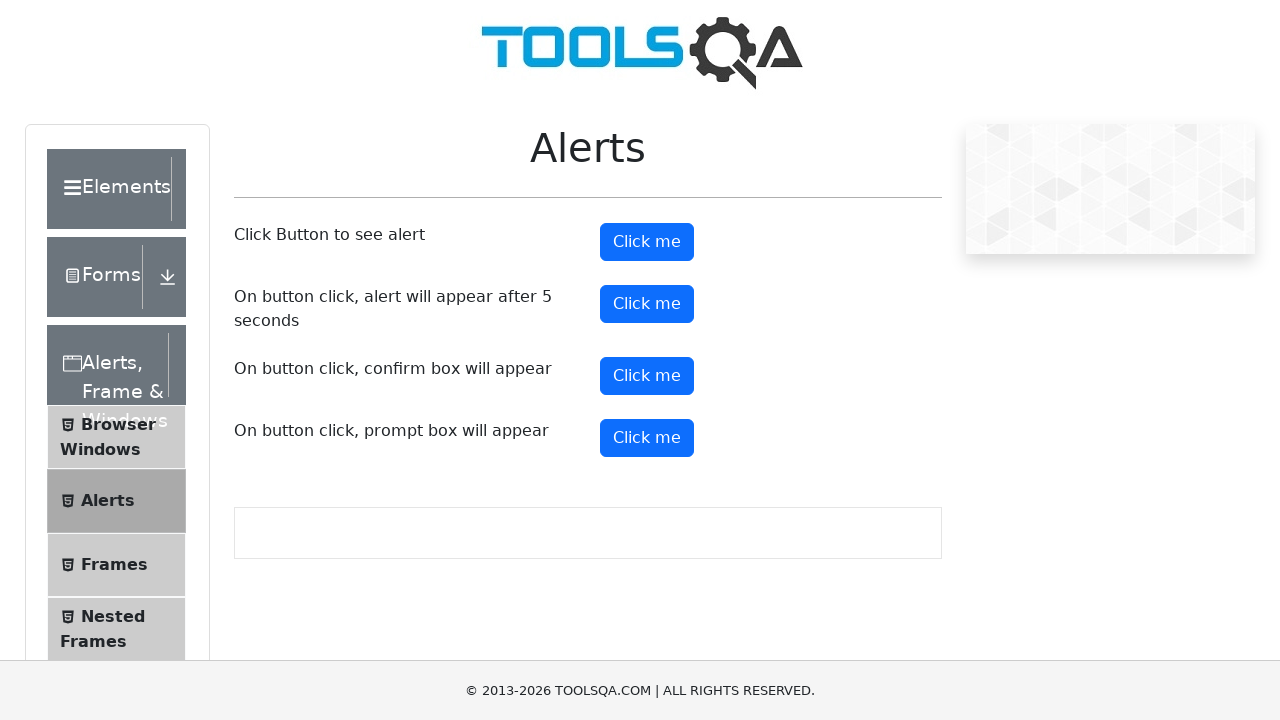

Clicked button to trigger delayed alert at (647, 304) on #timerAlertButton
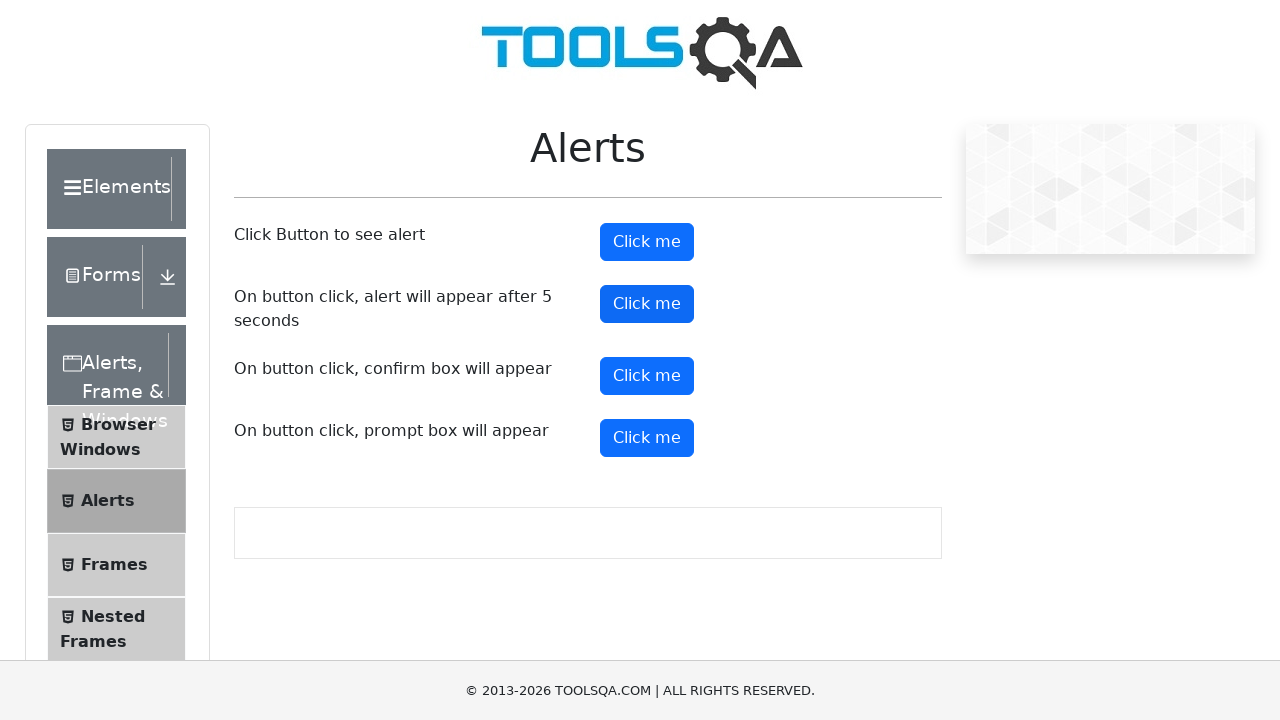

Set up dialog handler to accept alerts
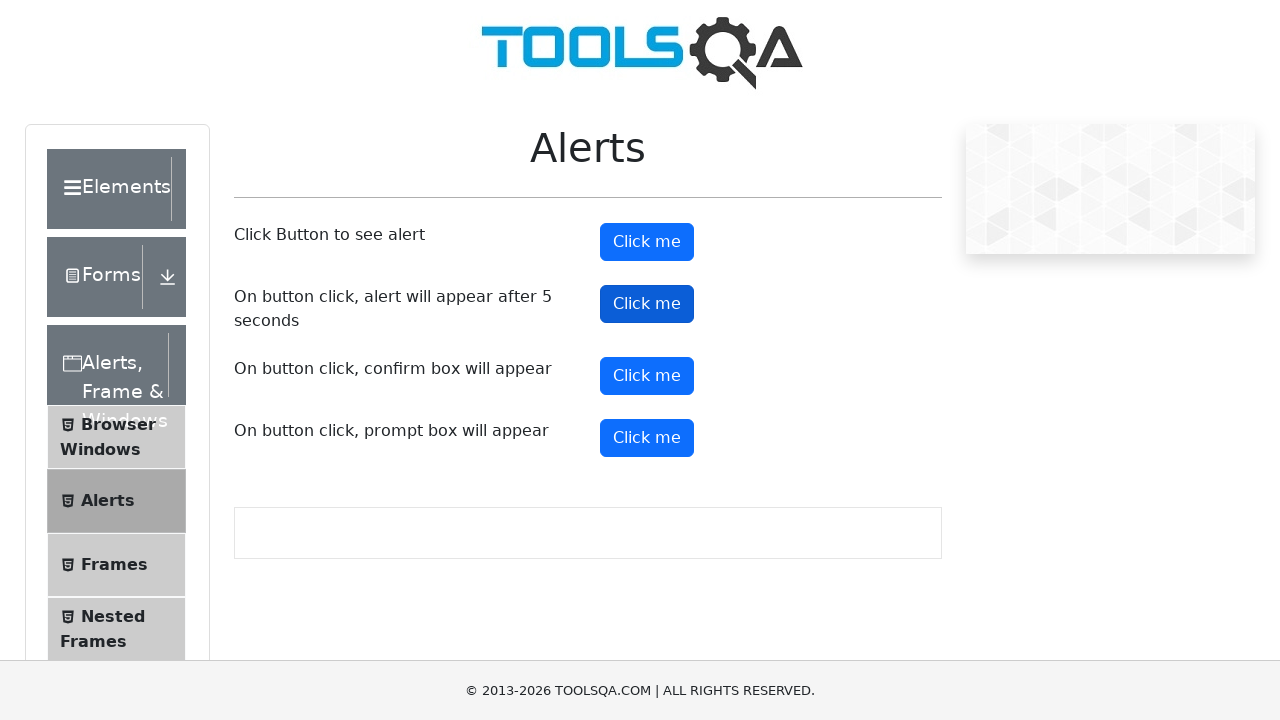

Waited 6 seconds for delayed alert to appear and be accepted
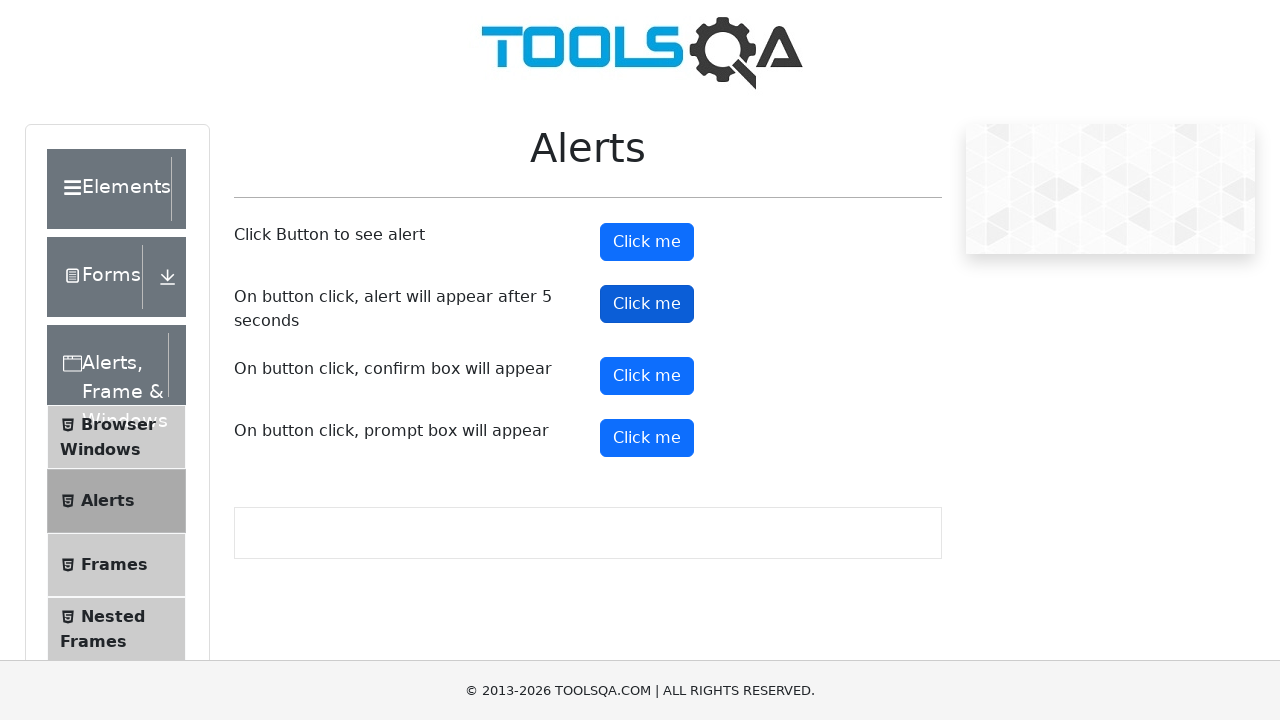

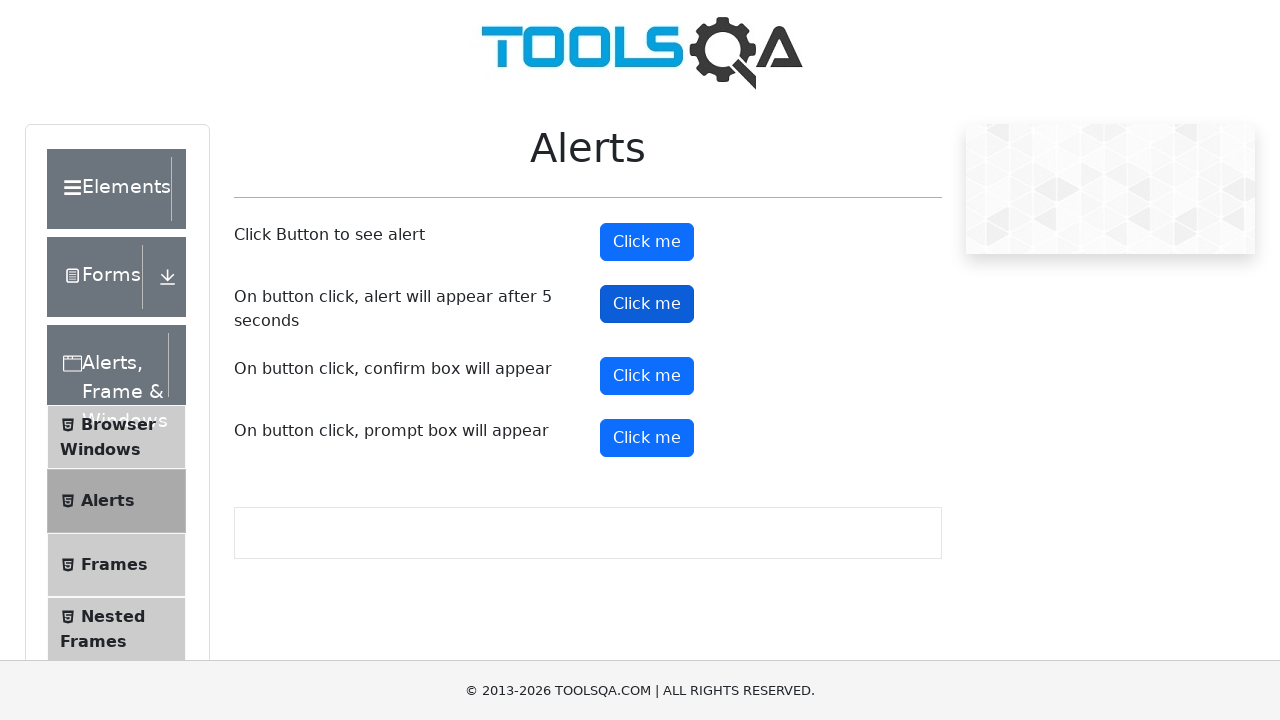